Tests JavaScript alert functionality by clicking the first alert button, accepting the alert, and verifying the success message

Starting URL: https://the-internet.herokuapp.com/javascript_alerts

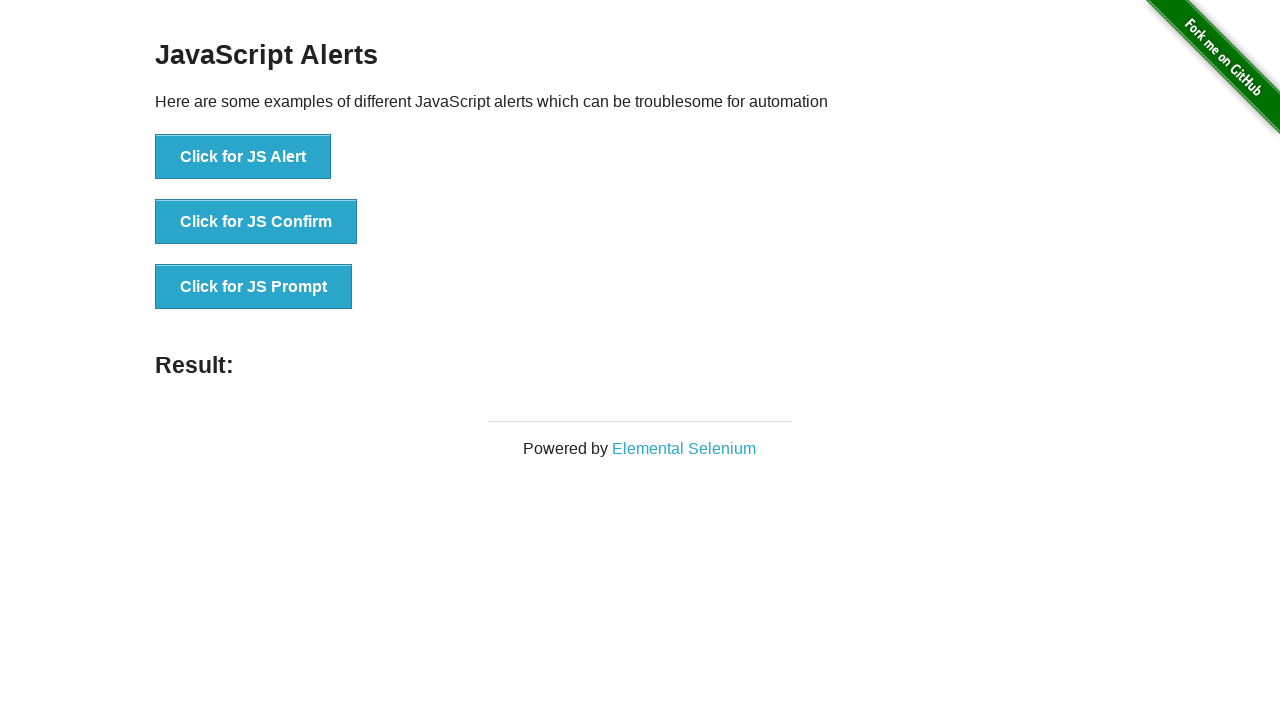

Clicked the first alert button at (243, 157) on text='Click for JS Alert'
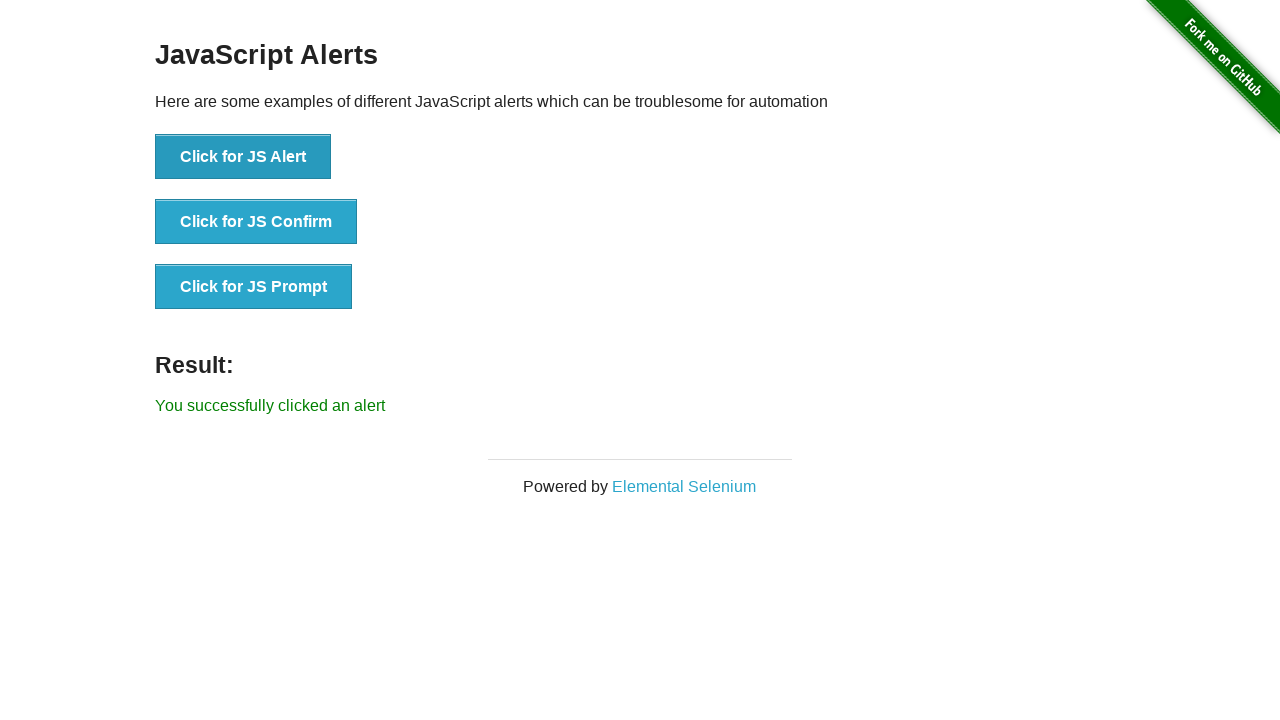

Set up dialog handler to accept alerts
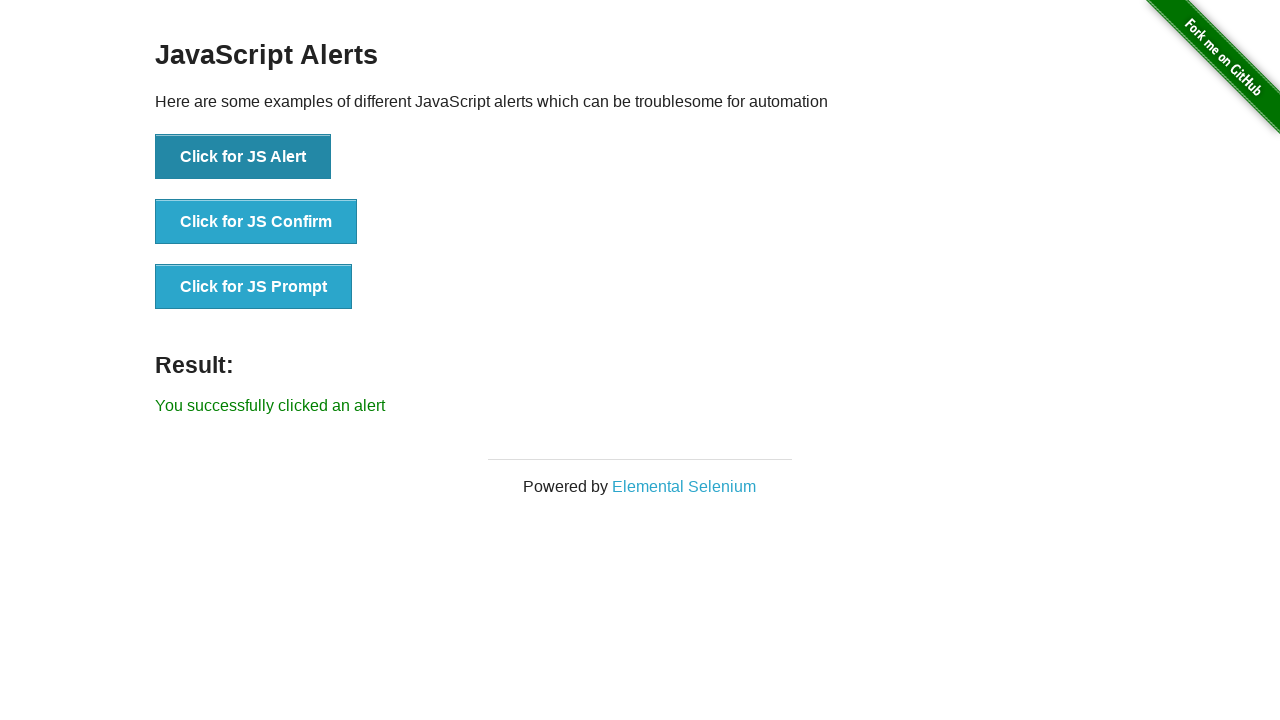

Located the result message element
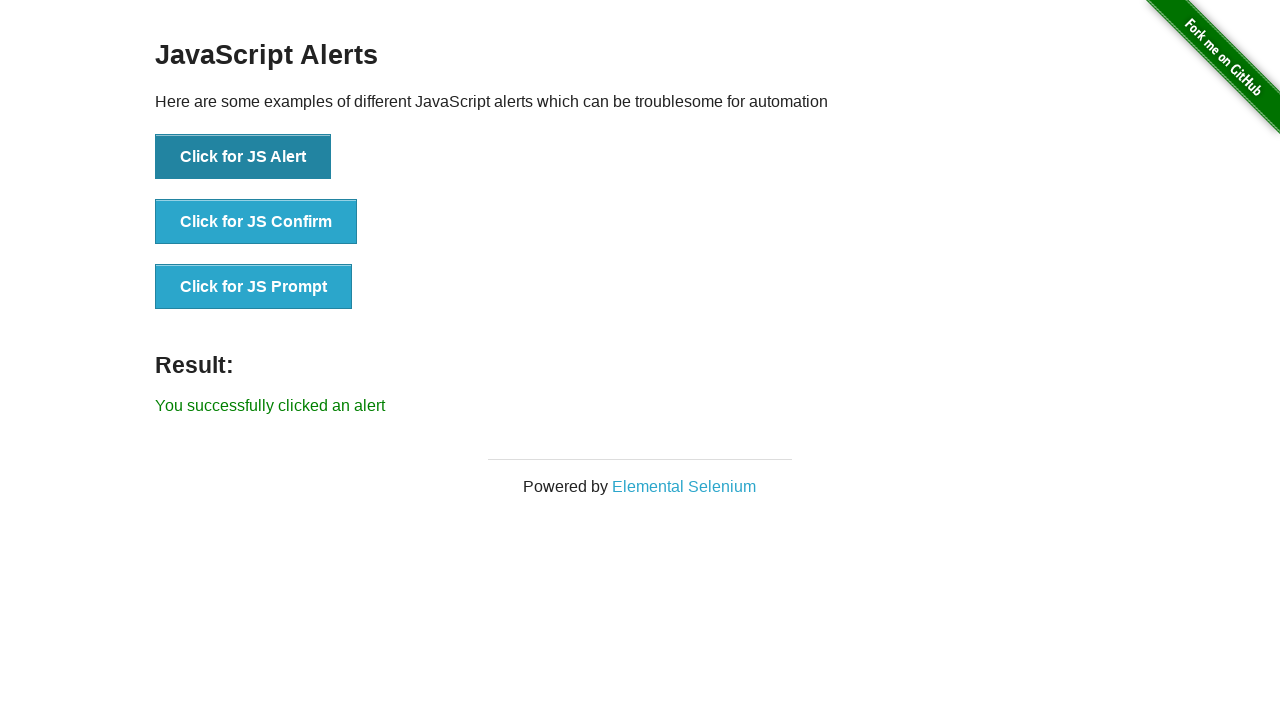

Verified success message displayed correctly
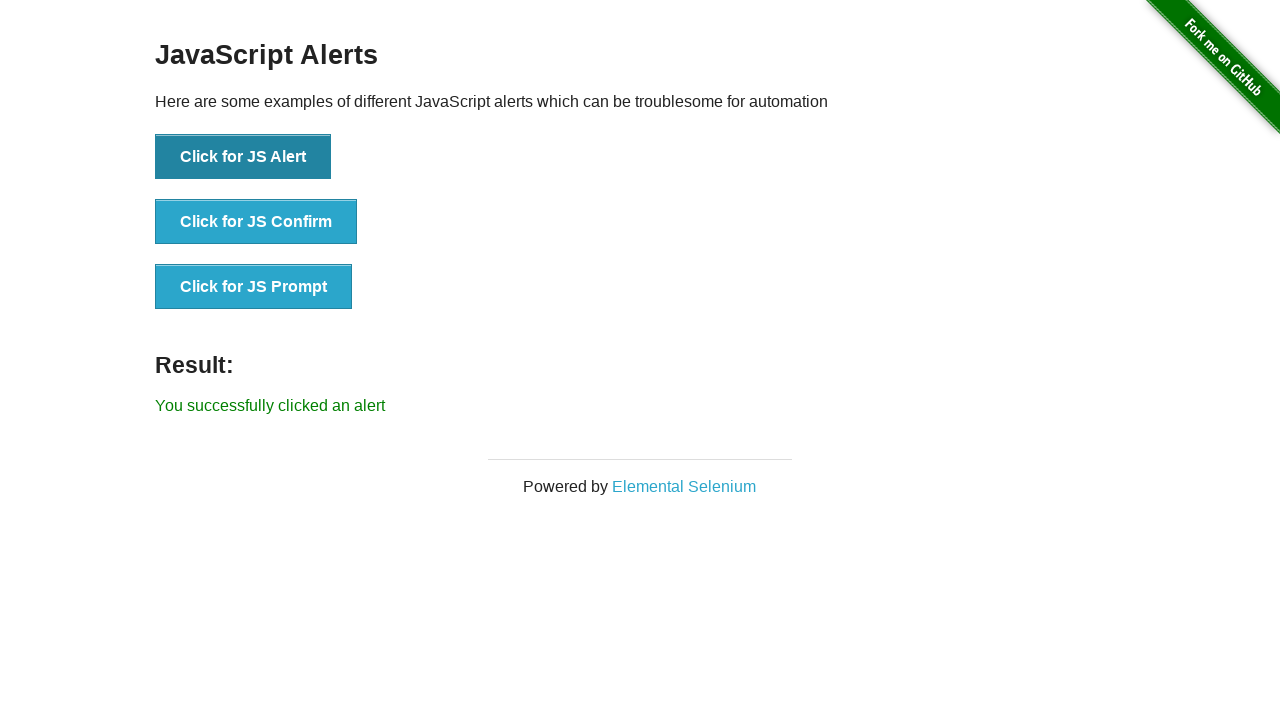

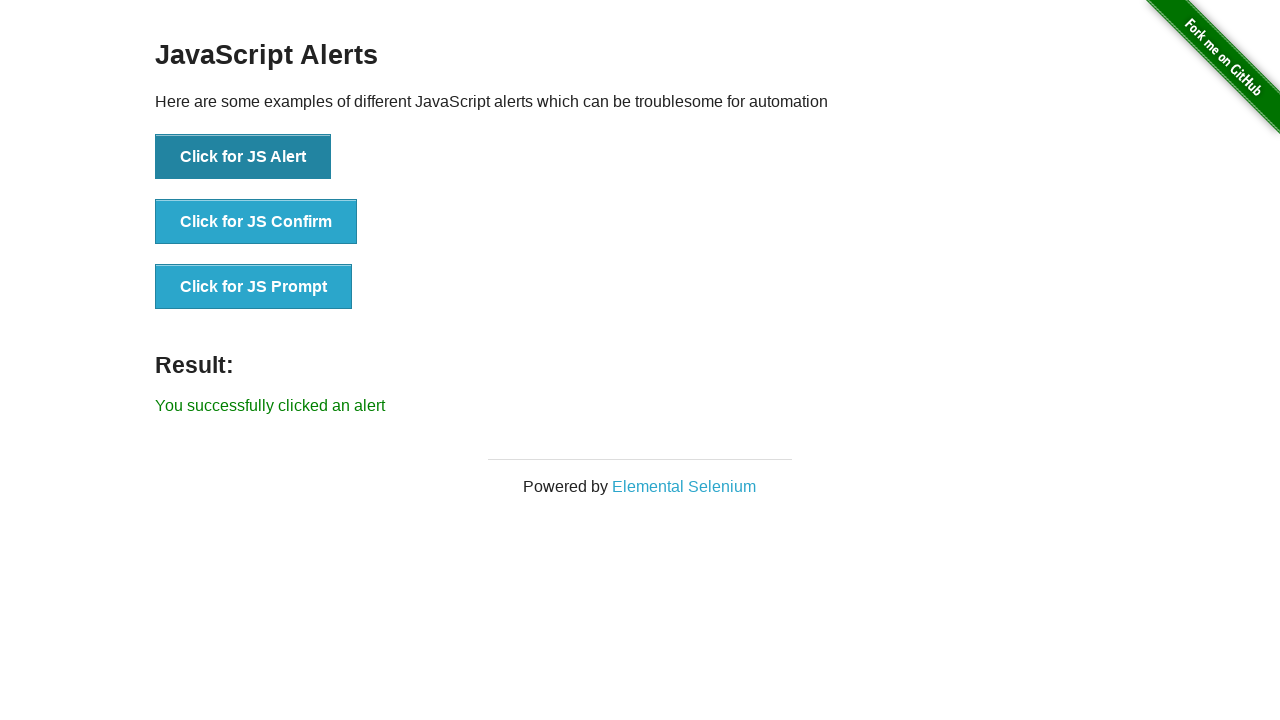